Tests JavaScript prompt alert functionality by triggering a prompt dialog, entering text, and accepting it

Starting URL: https://the-internet.herokuapp.com/javascript_alerts

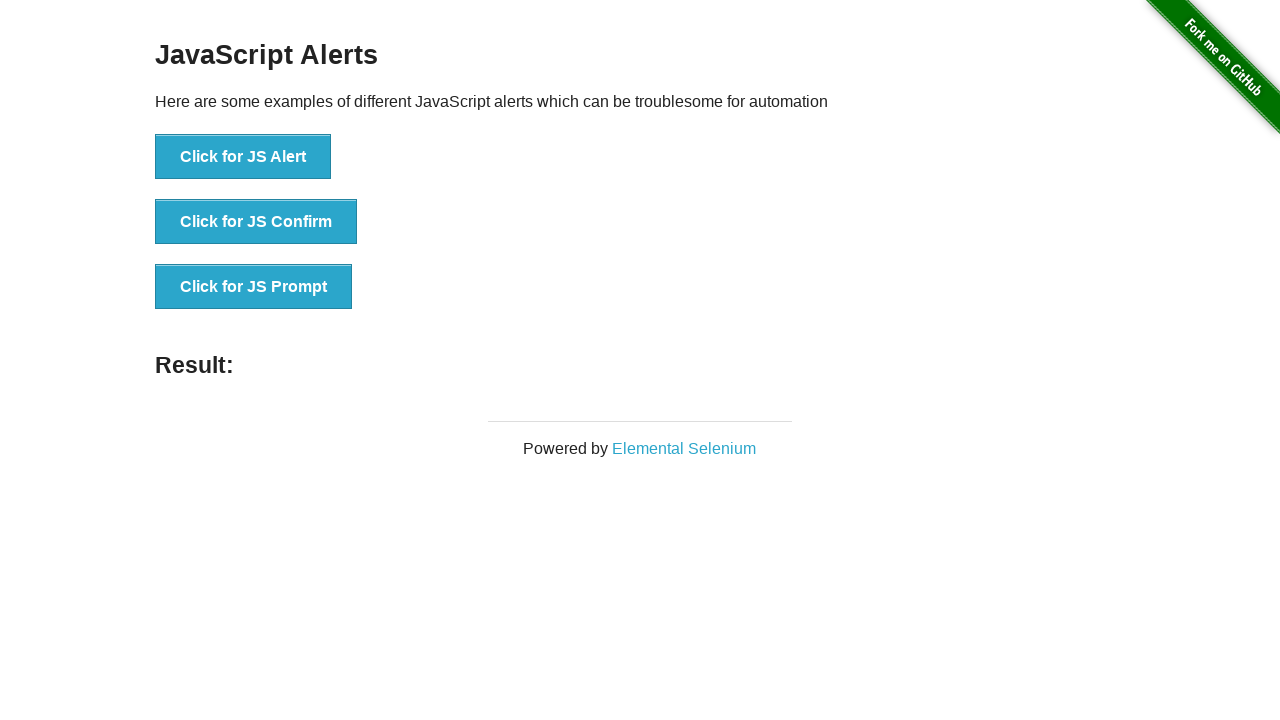

Clicked button to trigger JavaScript prompt dialog at (254, 287) on xpath=//button[@onclick='jsPrompt()']
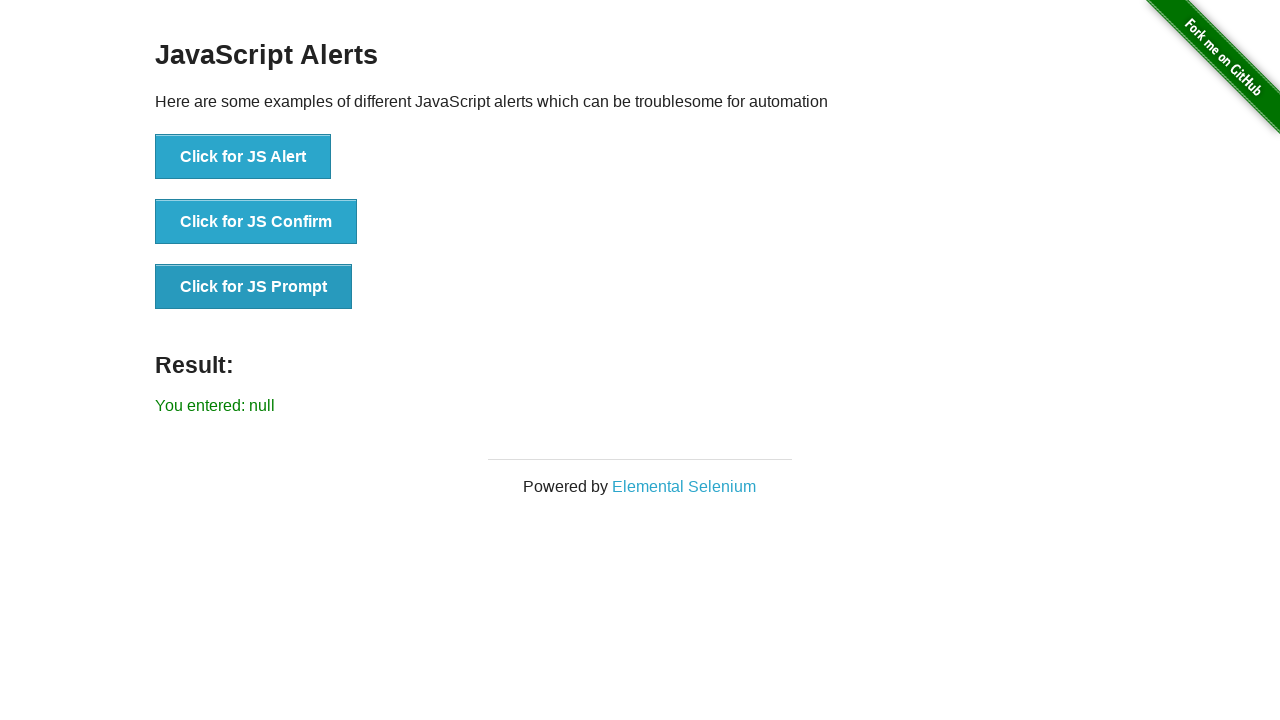

Set up dialog handler to accept prompt with text 'Selamlar'
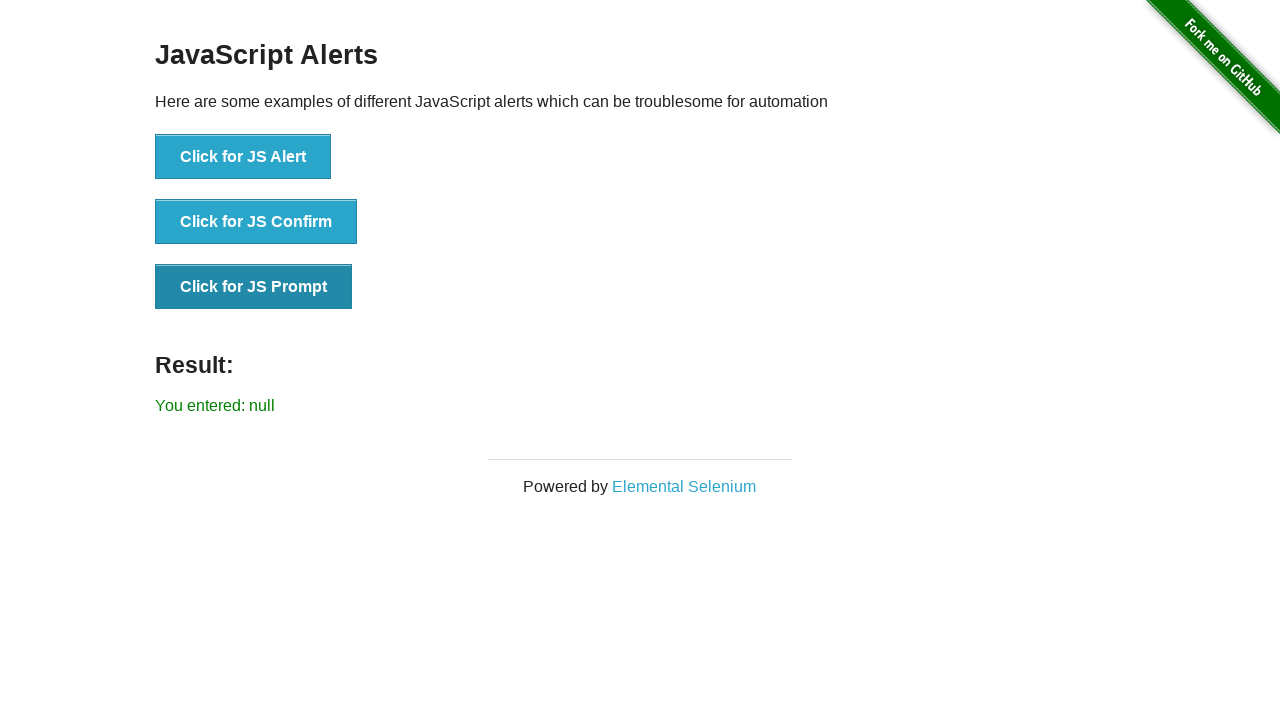

Waited 500ms for prompt result to be processed
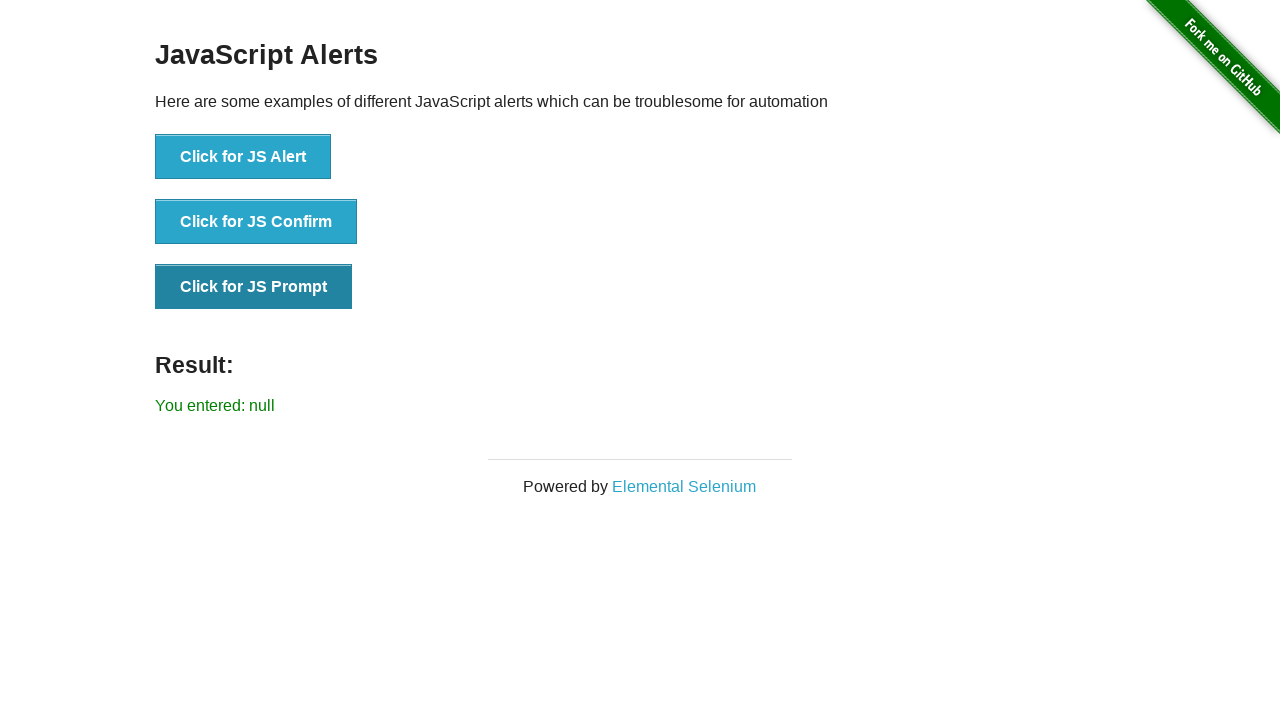

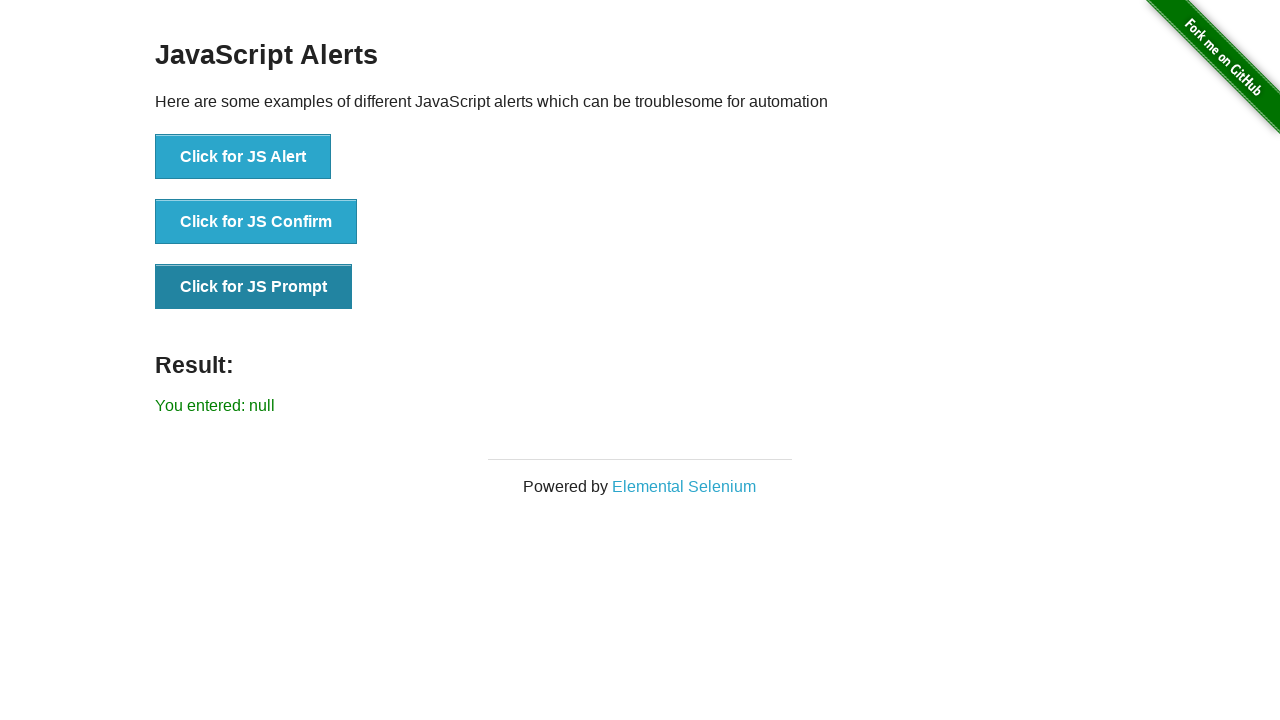